Tests if the "New User Registration" button is enabled on the CMS portal page by checking its enabled state

Starting URL: https://portaldev.cms.gov/portal/

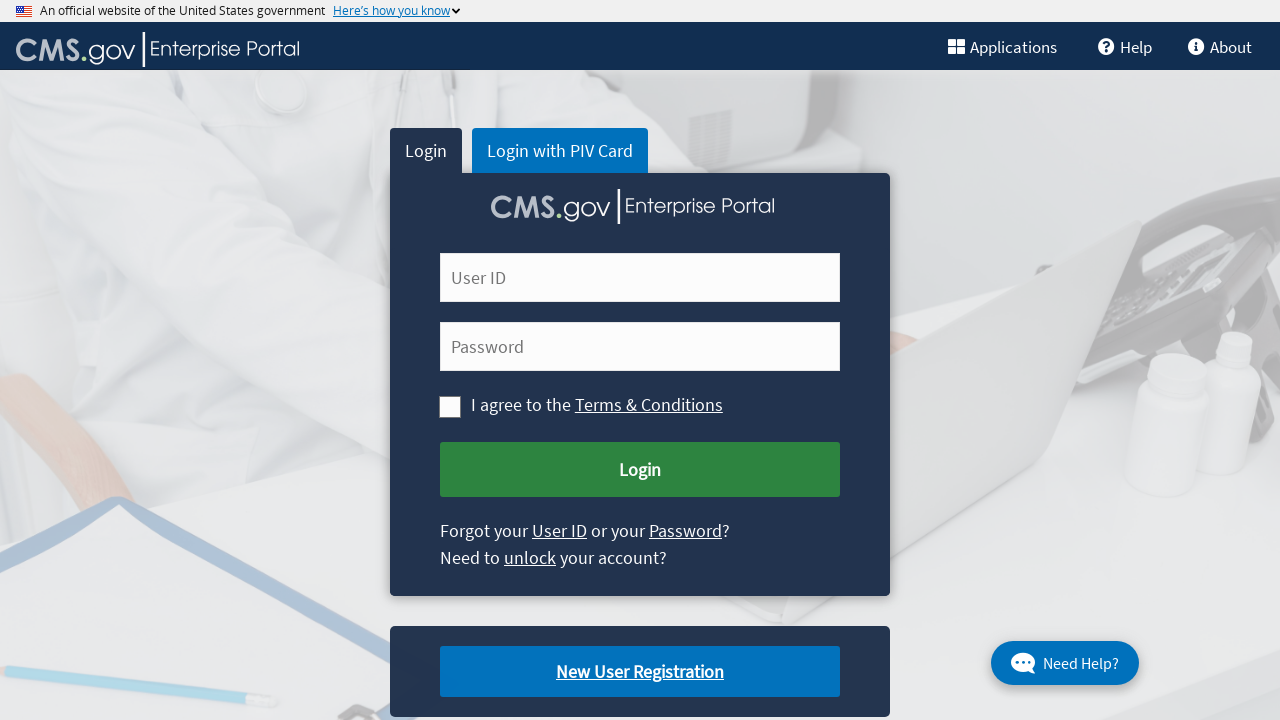

Navigated to CMS portal page at https://portaldev.cms.gov/portal/
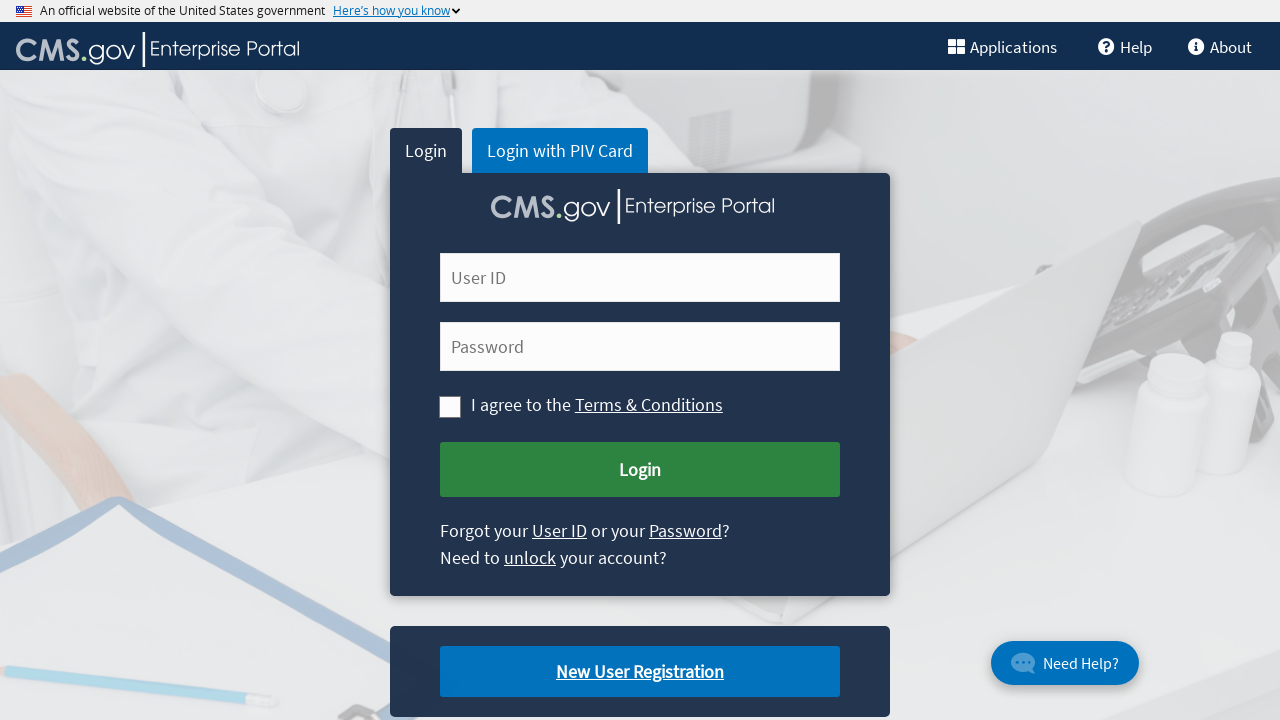

New User Registration button became visible
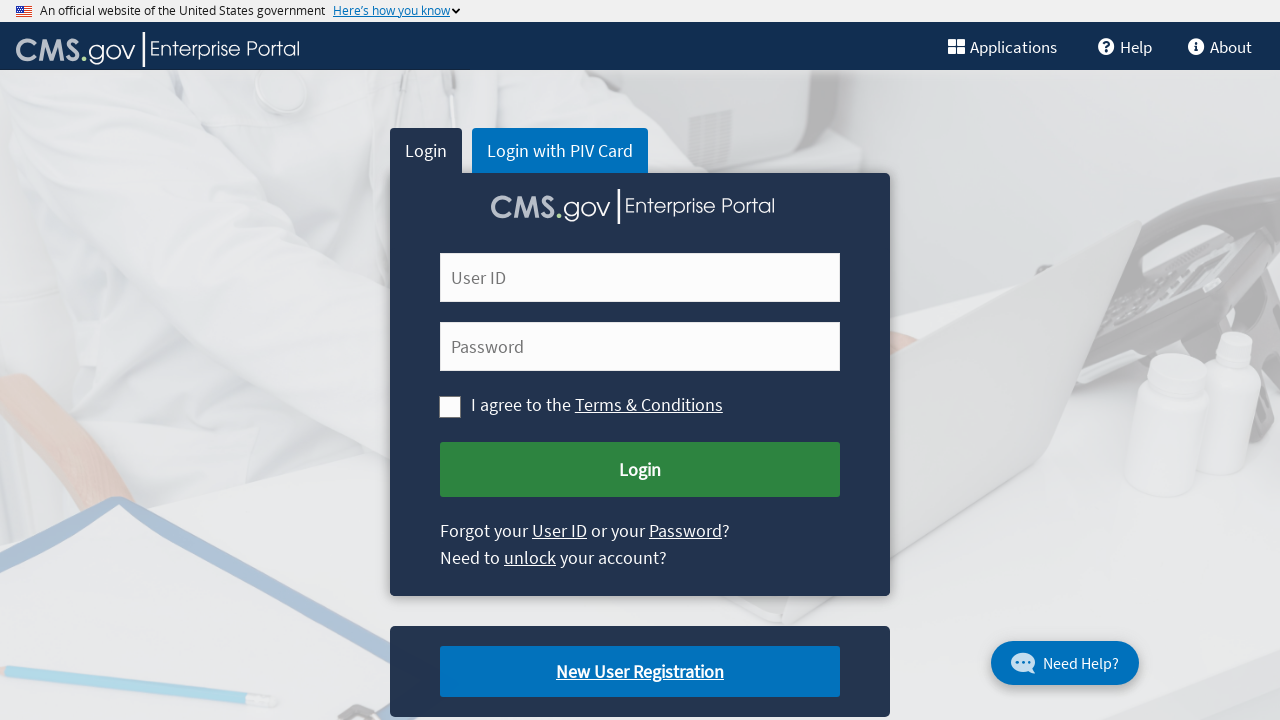

Checked if New User Registration button is enabled: True
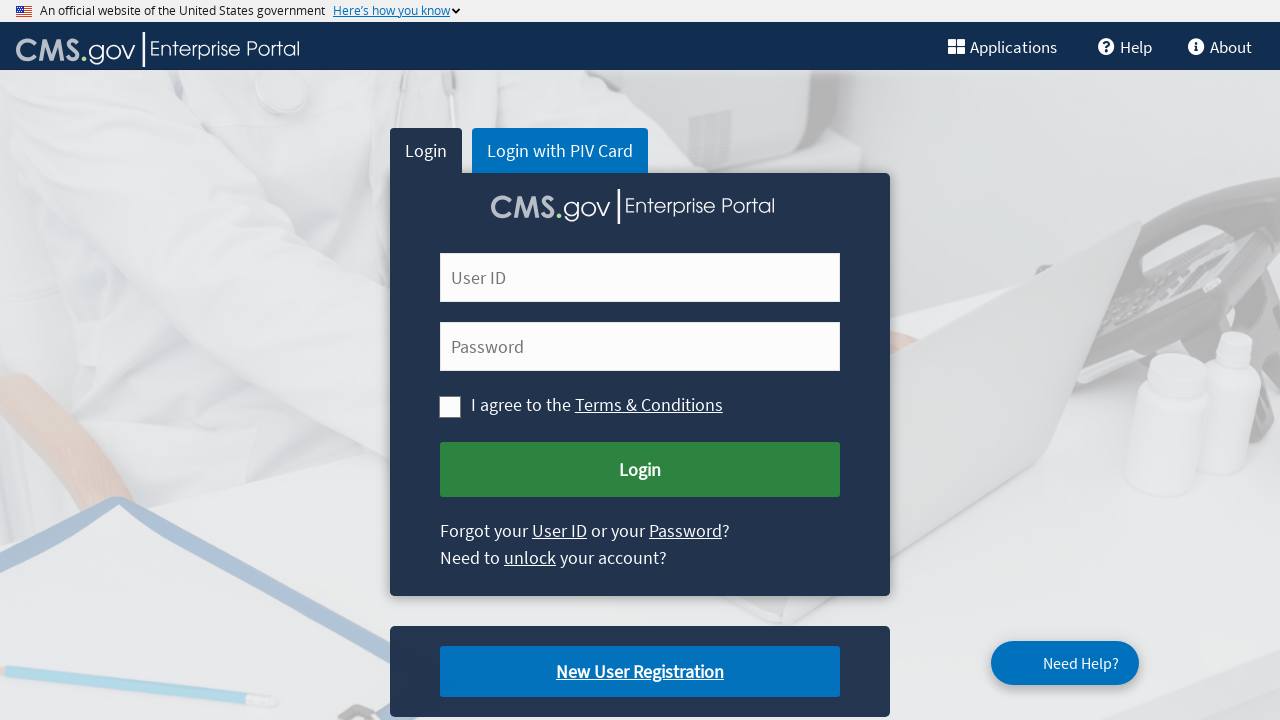

Printed button enabled state result: True
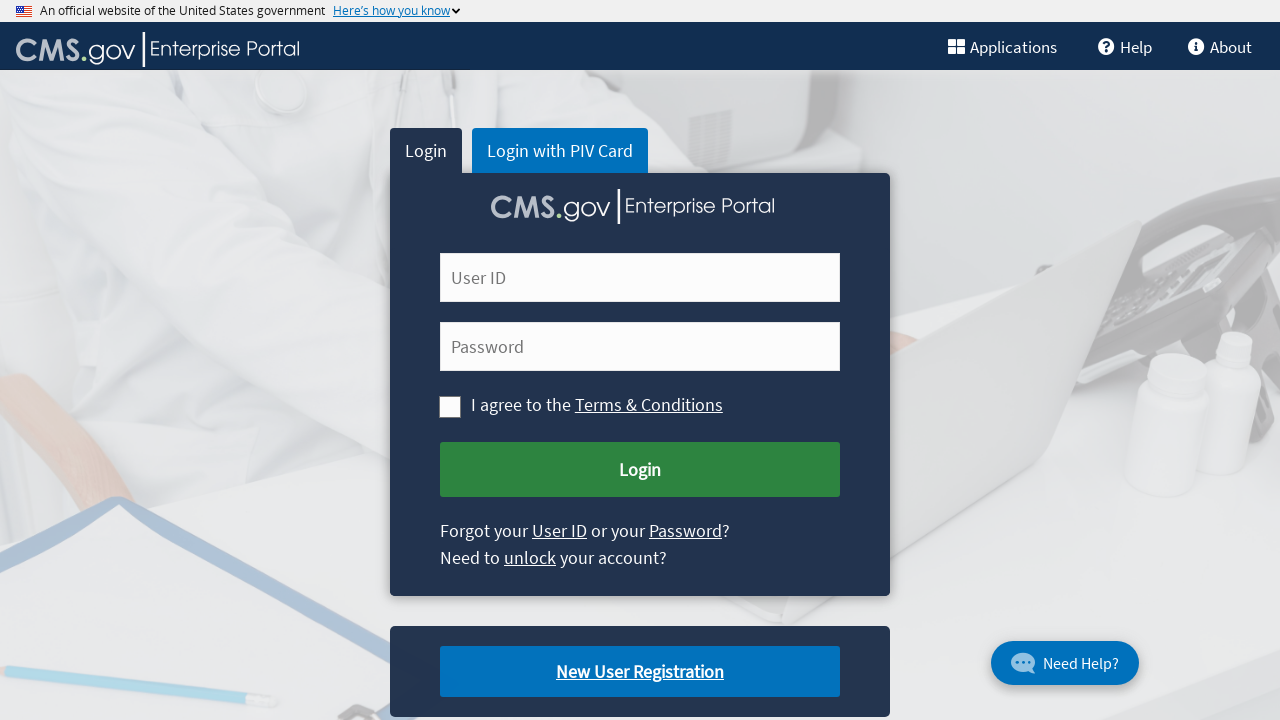

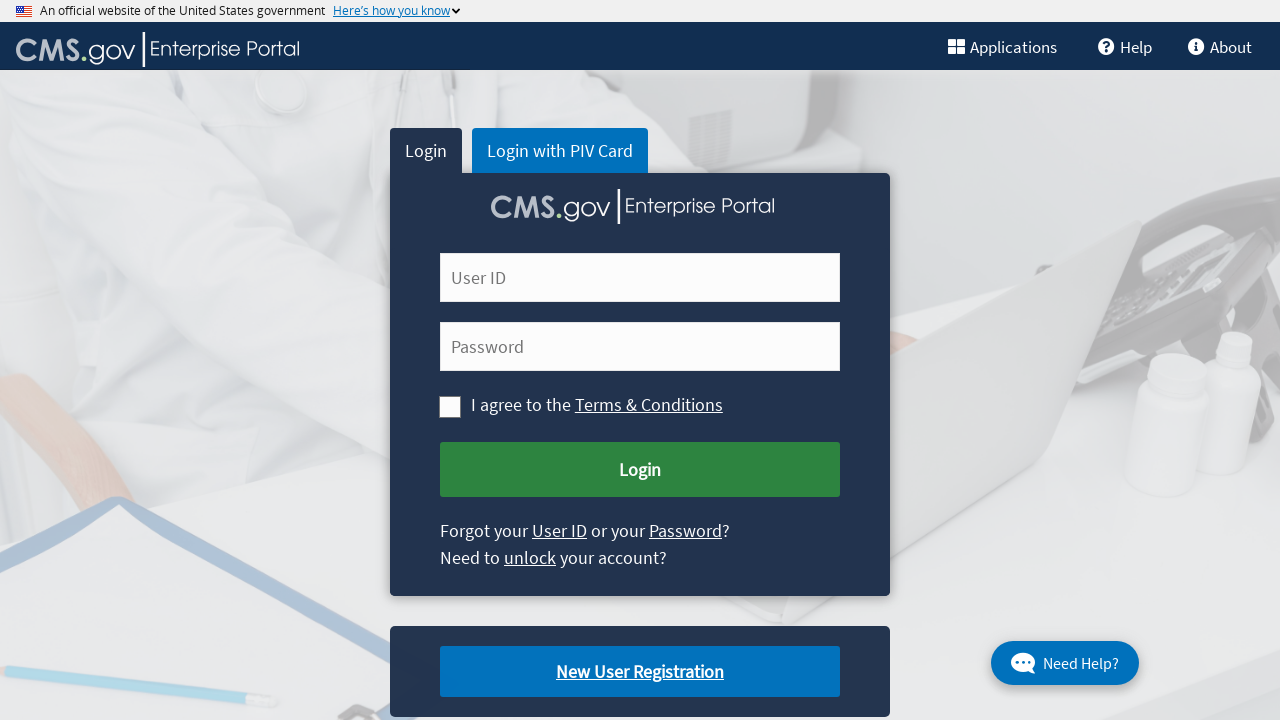